Tests the customer lookup/forgot login info form on Parabank by filling in personal details (name, address, SSN) and submitting the form to recover account information.

Starting URL: https://parabank.parasoft.com/parabank/lookup.htm

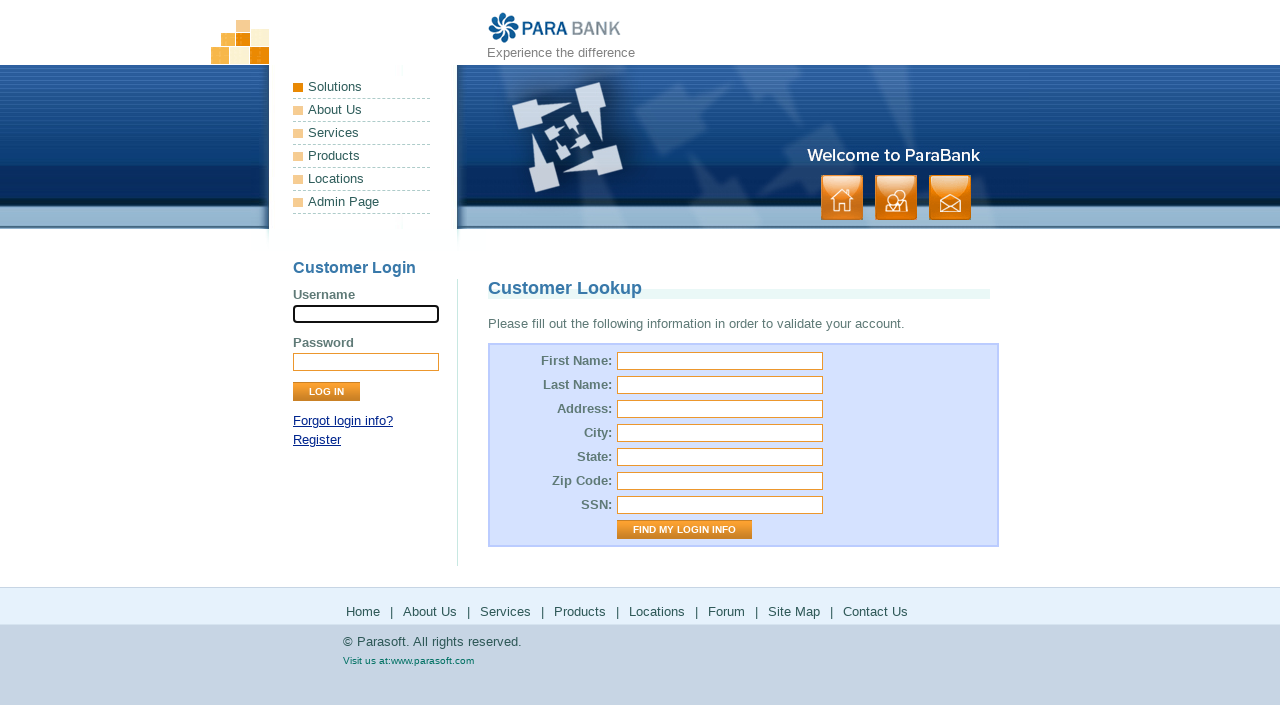

Filled first name field with 'Sarah' on input[name='firstName']
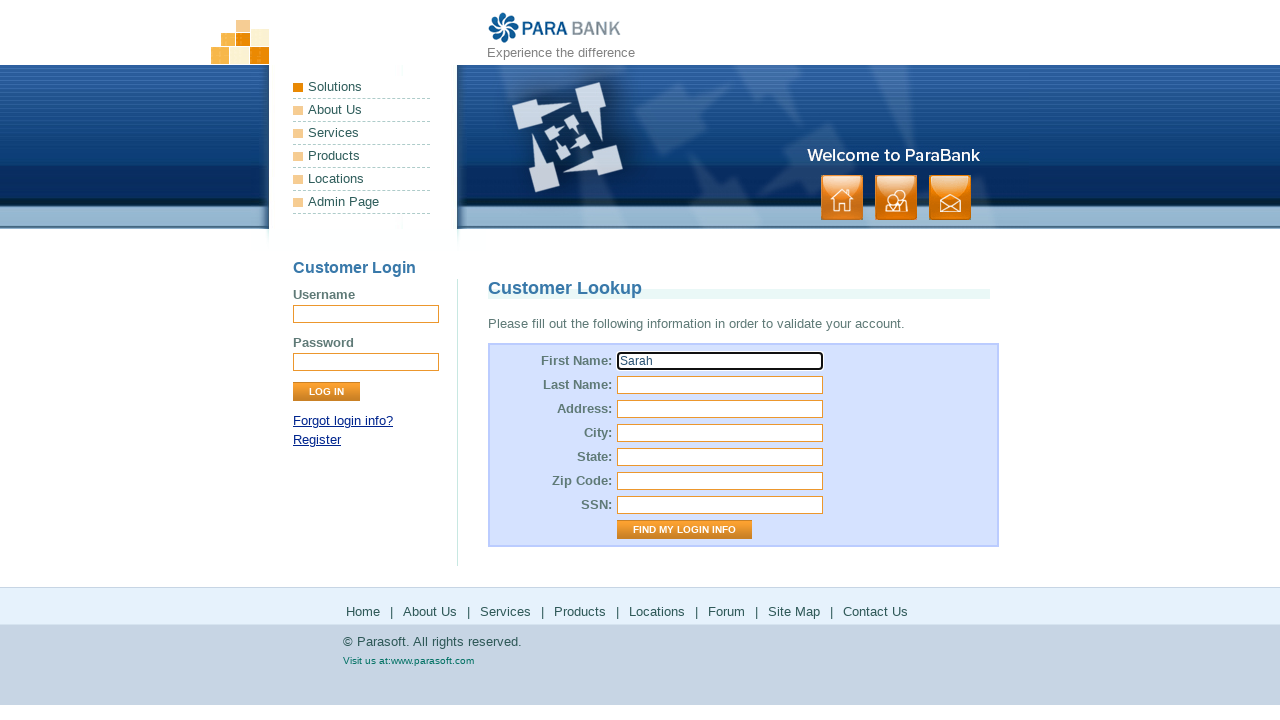

Filled last name field with 'Johnson' on input[name='lastName']
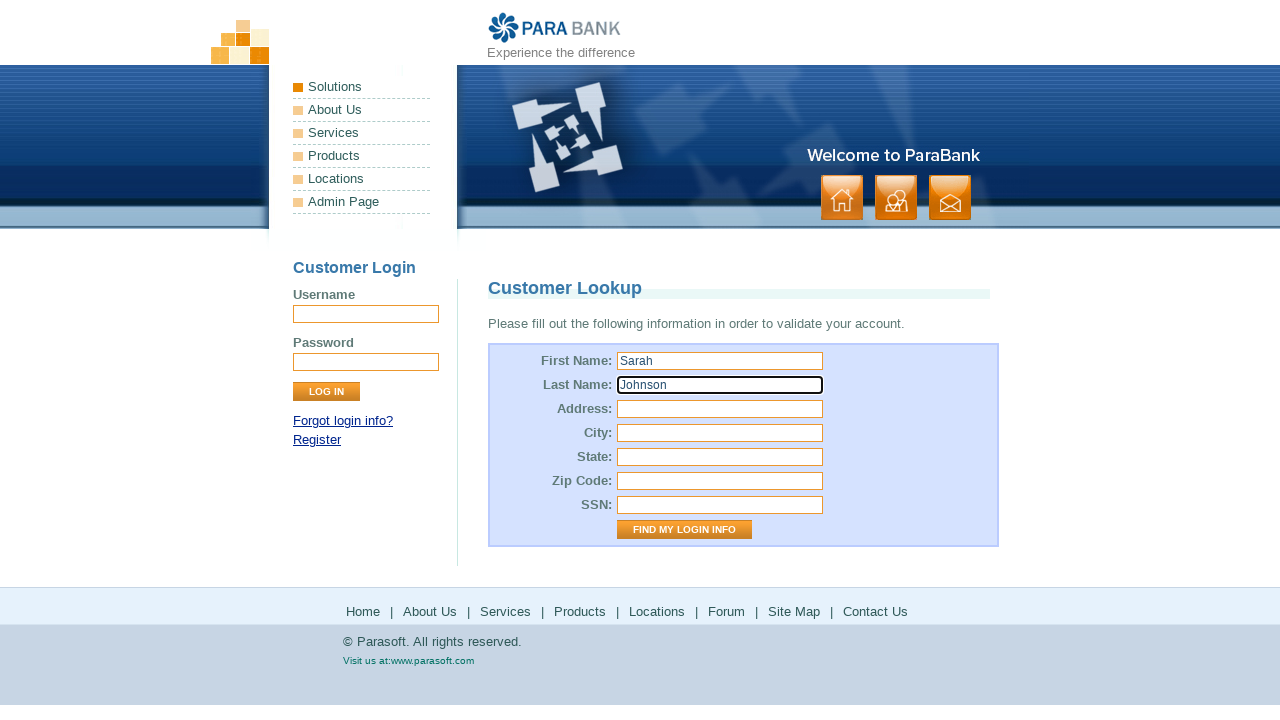

Filled street address field with '742 Evergreen Terrace' on input[name='address.street']
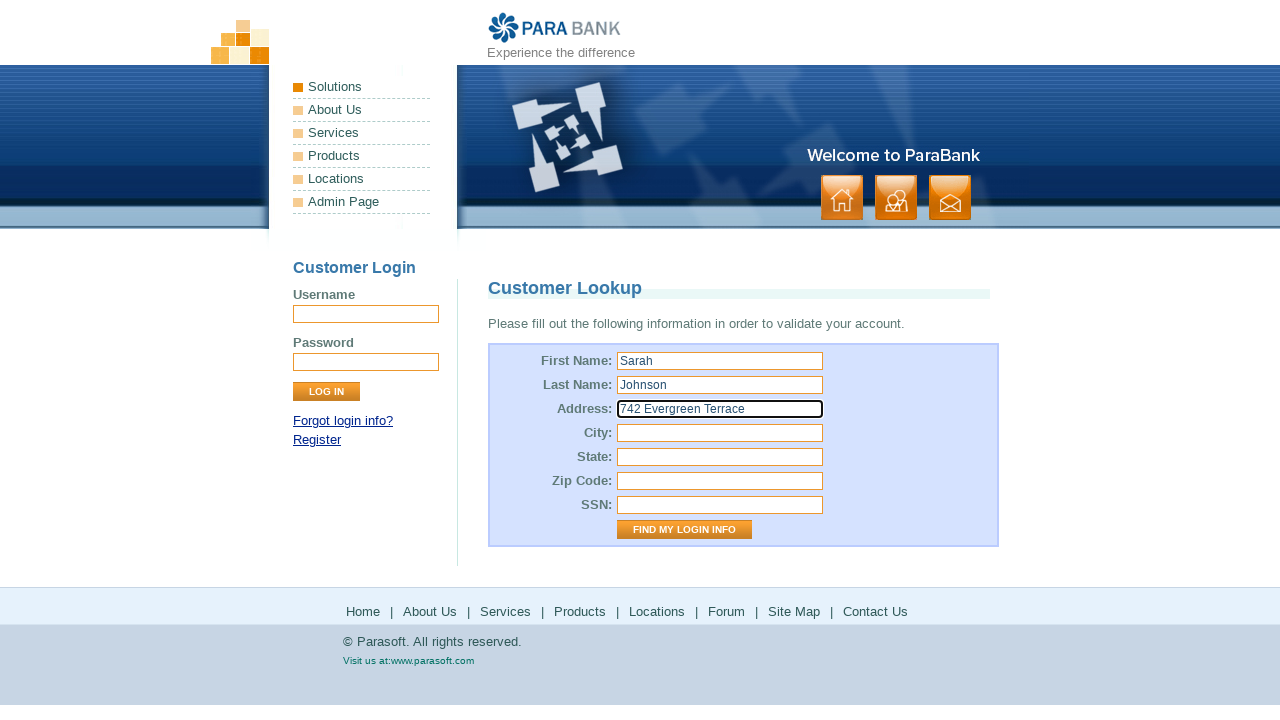

Filled city field with 'Springfield' on input[name='address.city']
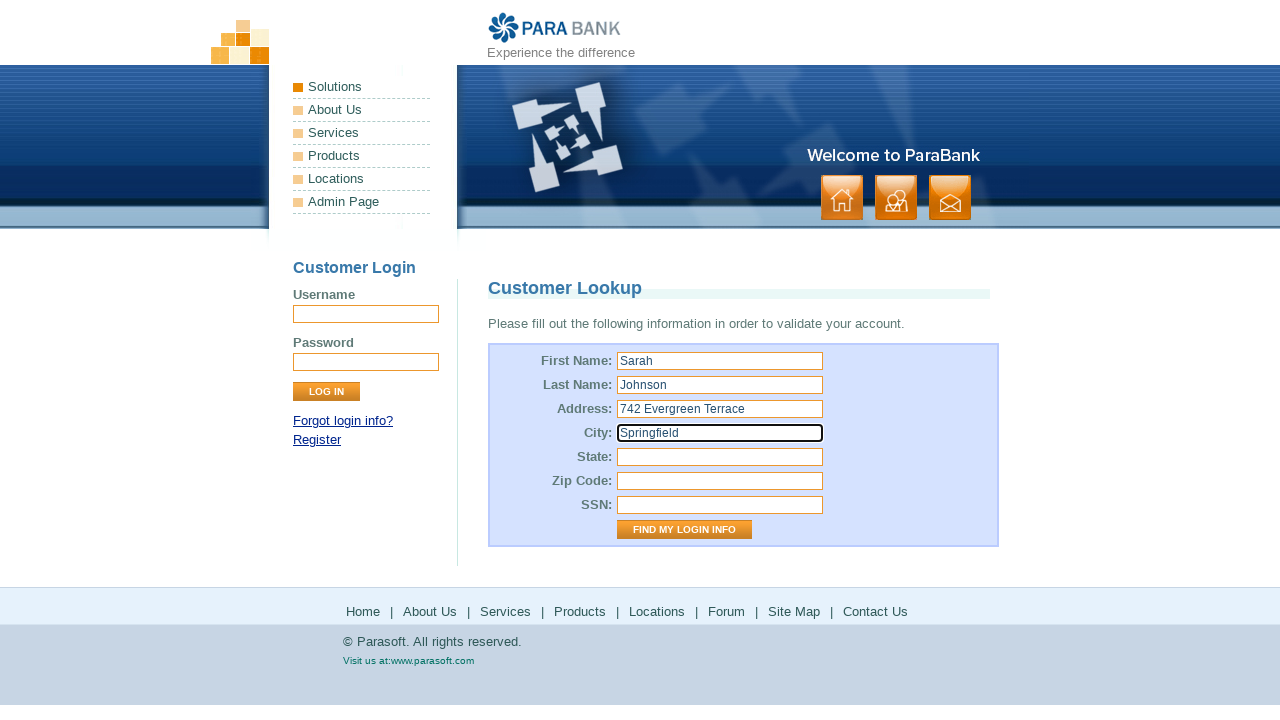

Filled state field with 'Illinois' on input[name='address.state']
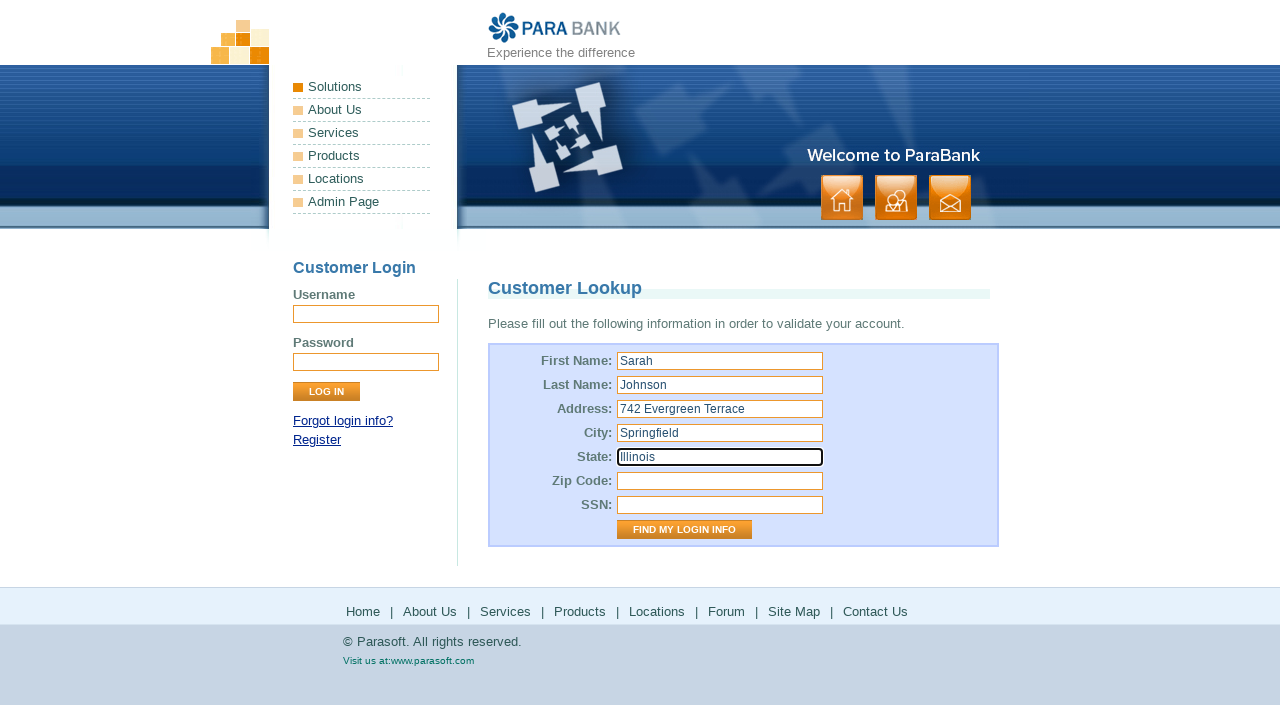

Filled zip code field with '62701' on input[name='address.zipCode']
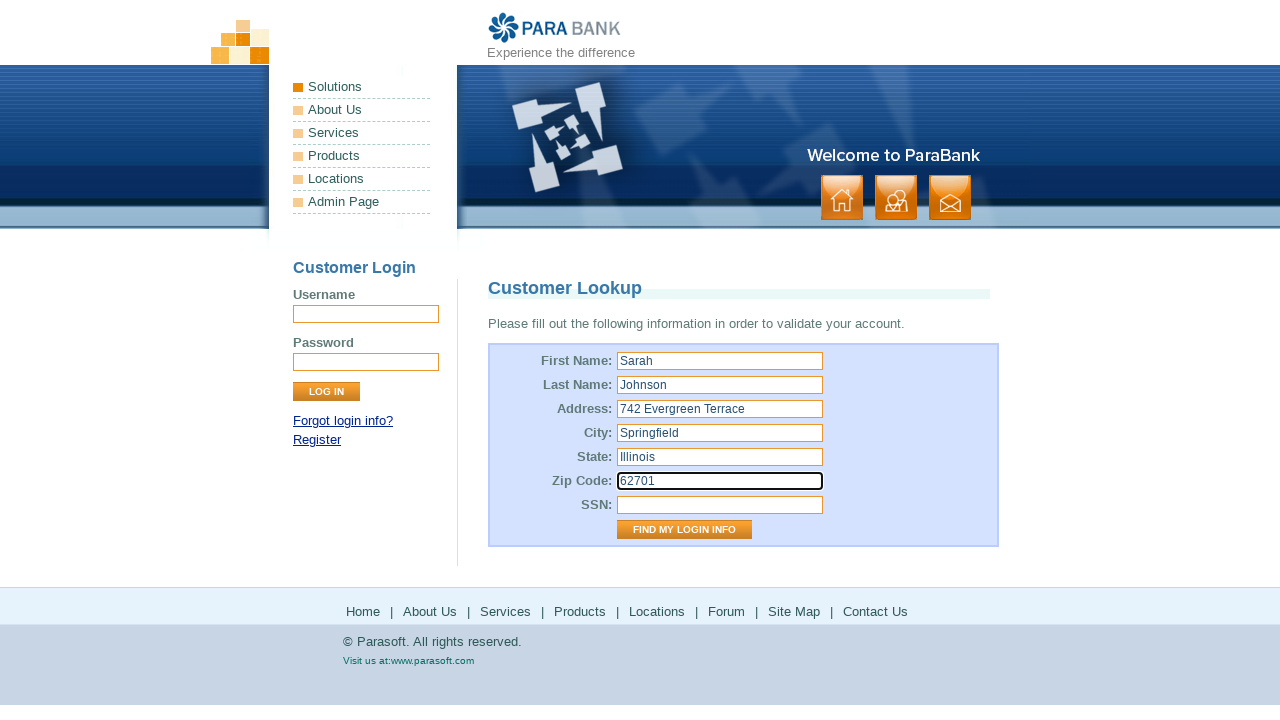

Filled SSN field with '123456789' on input[name='ssn']
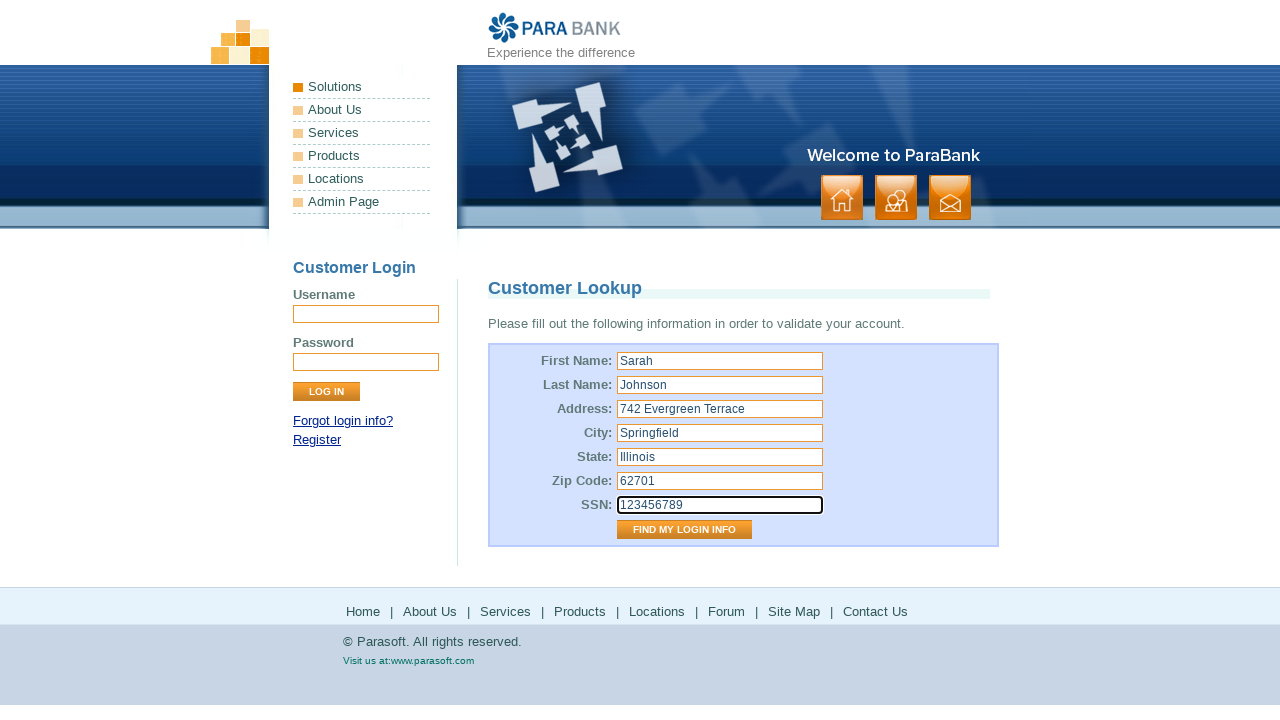

Clicked 'Find My Login Info' submit button at (684, 530) on #lookupForm input[type='submit']
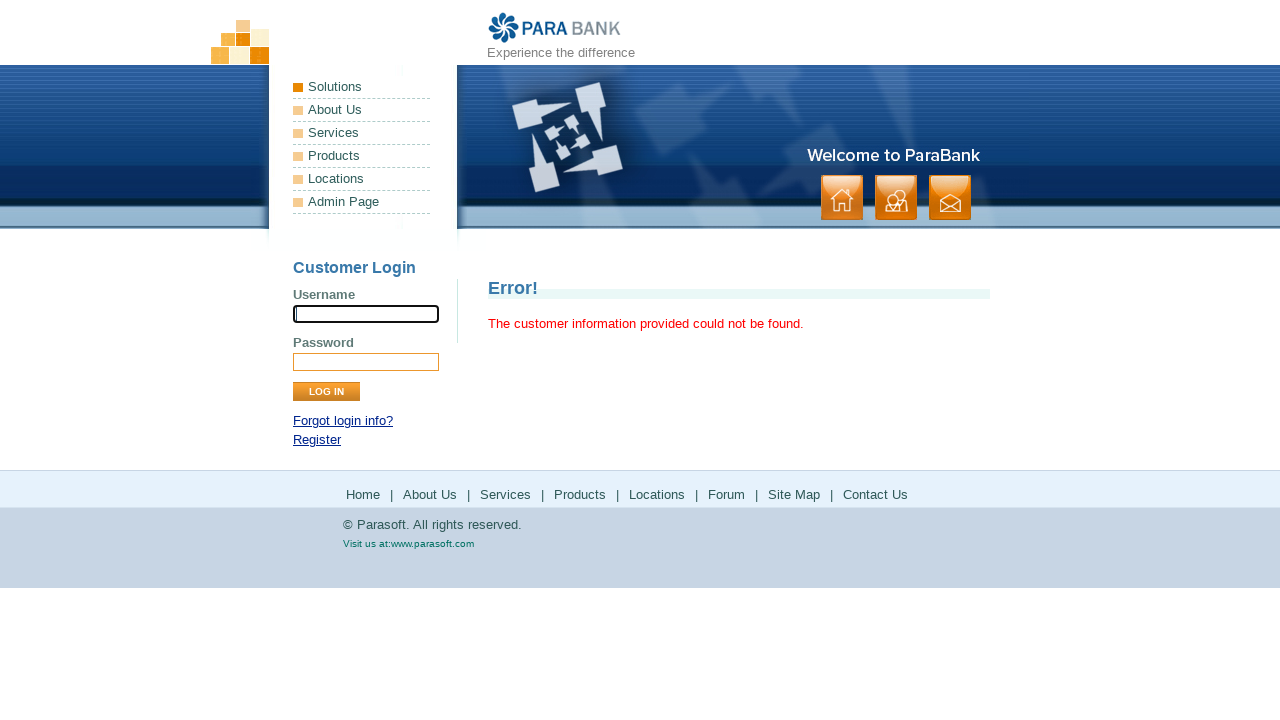

Page loaded after form submission (network idle)
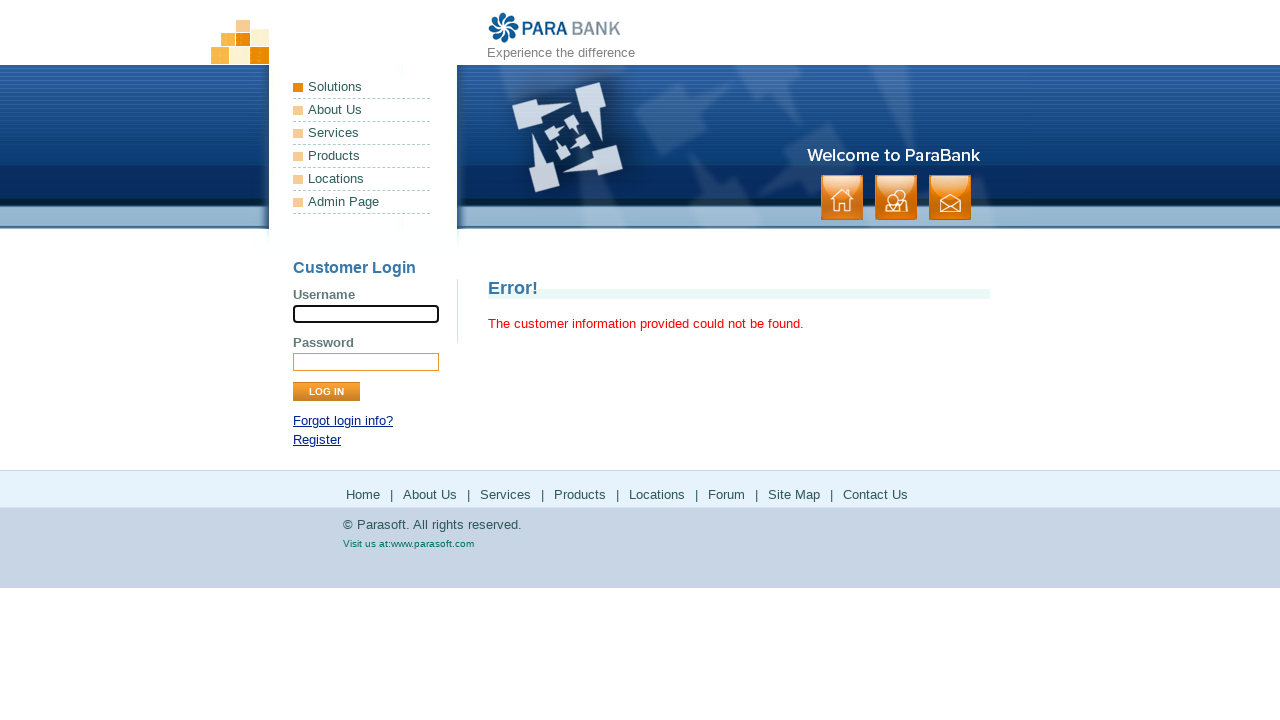

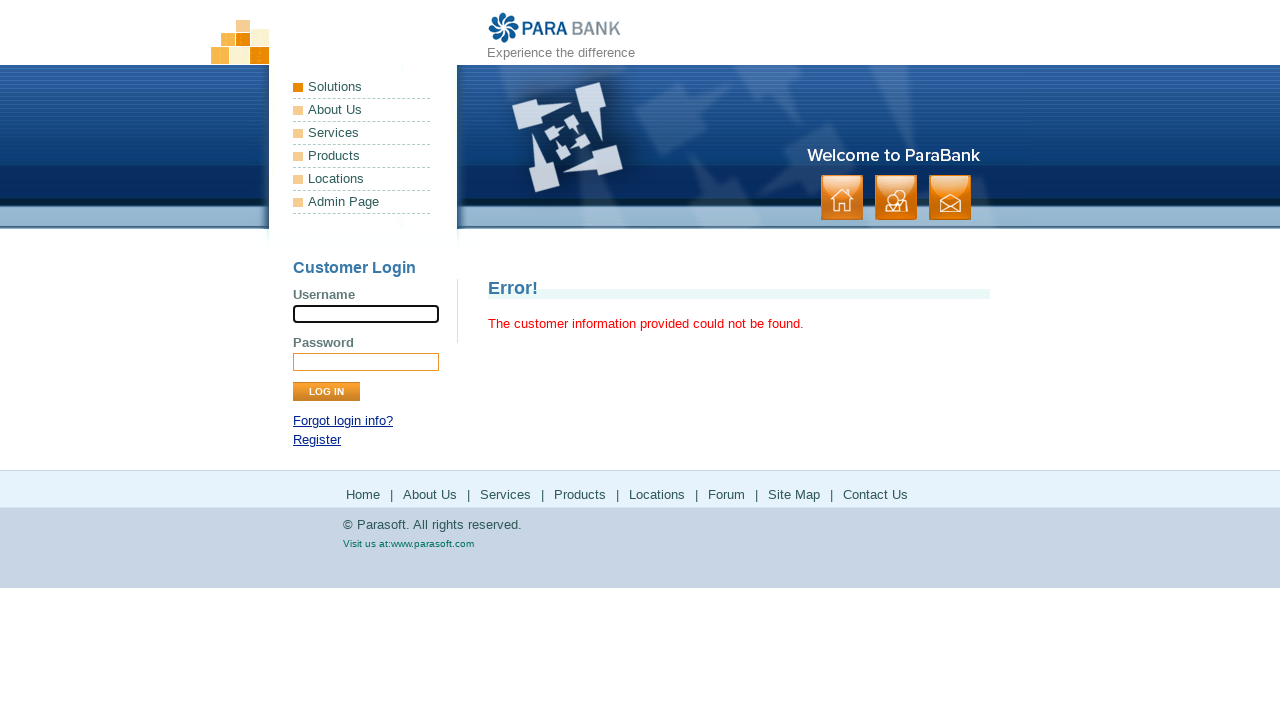